Clicks list button without entering CPF and verifies alert message appears

Starting URL: https://cadastro-medicos-pacientes-a4n9.vercel.app/pages/dadosPaciente.html

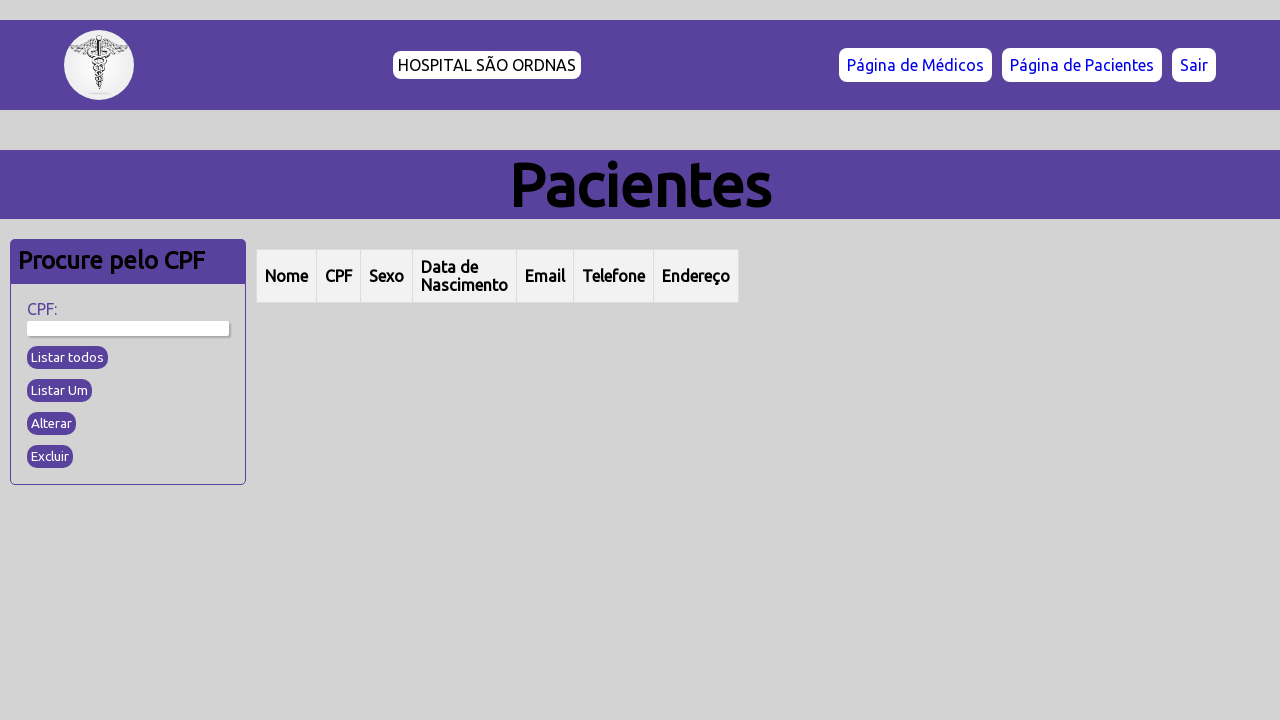

Navigated to patient data registration page
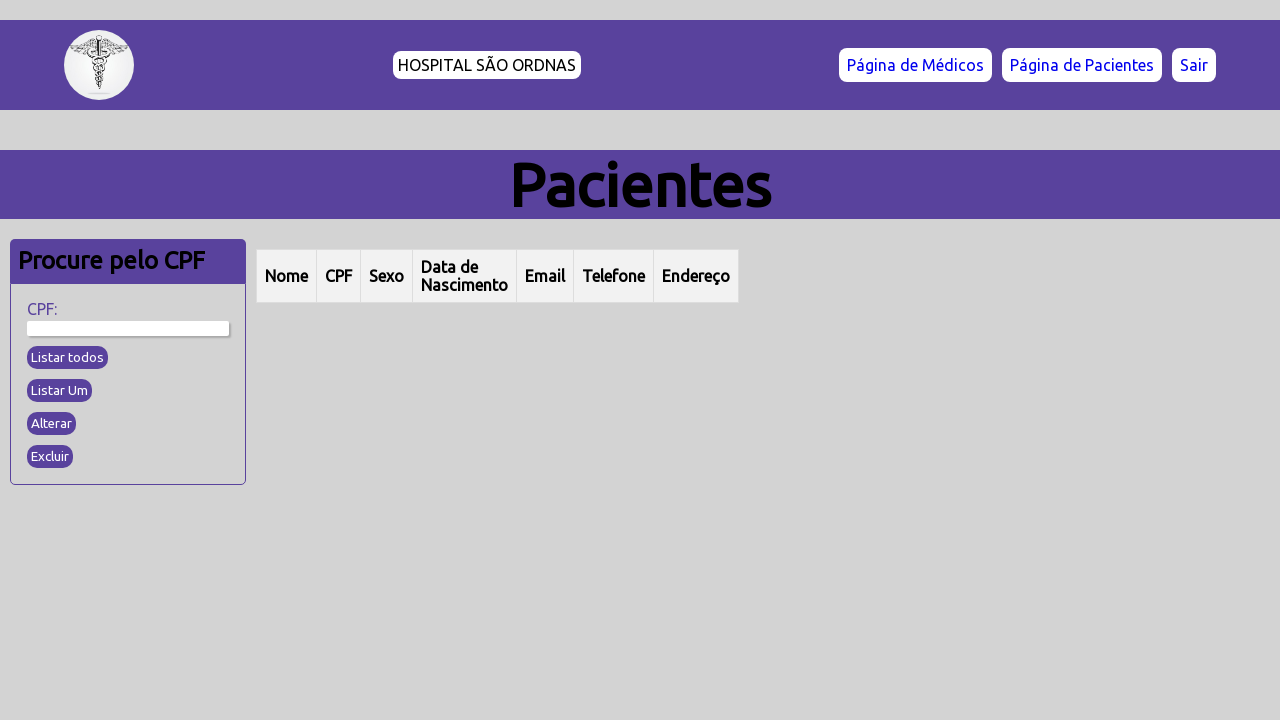

Clicked list button without entering CPF at (68, 358) on text=Listar
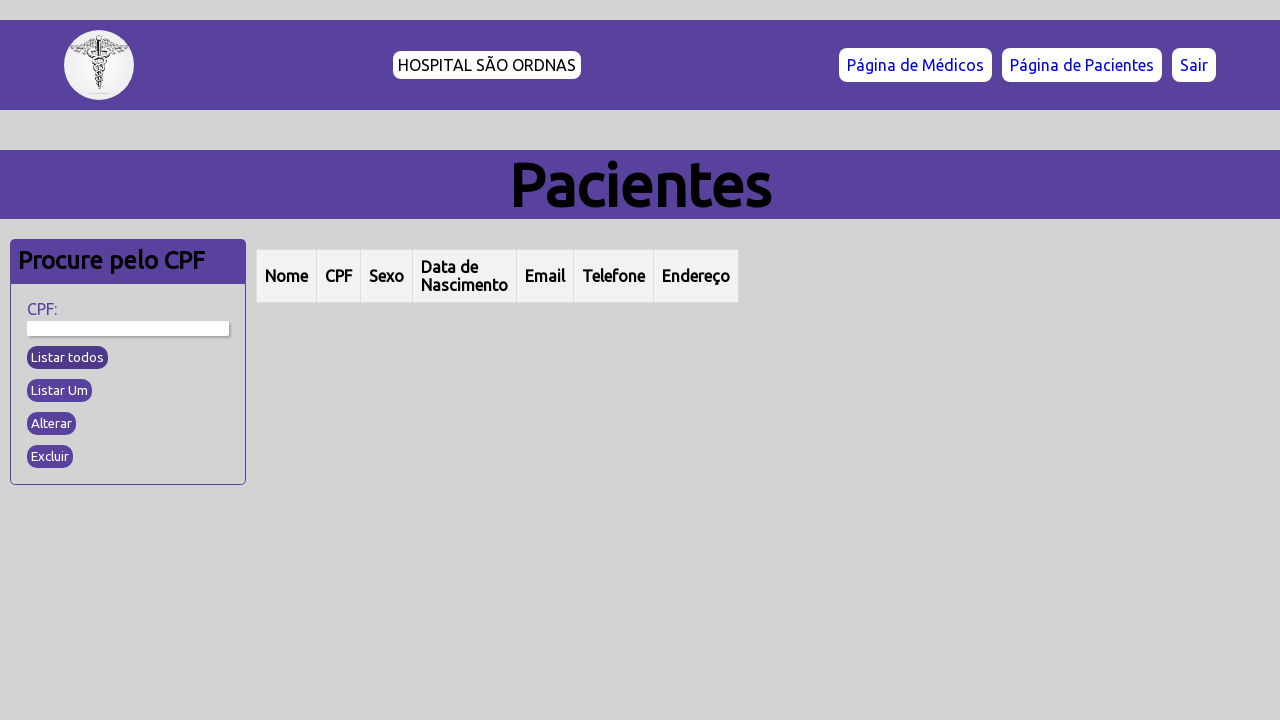

Alert dialog appeared and was accepted
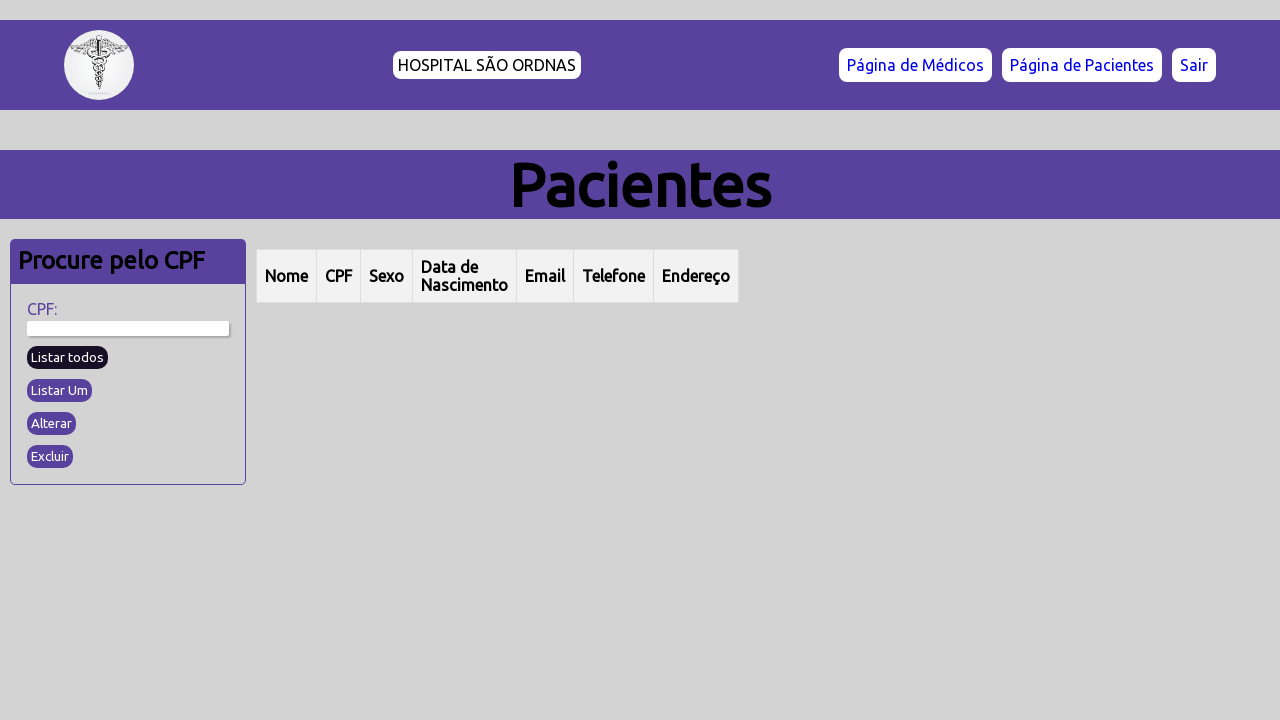

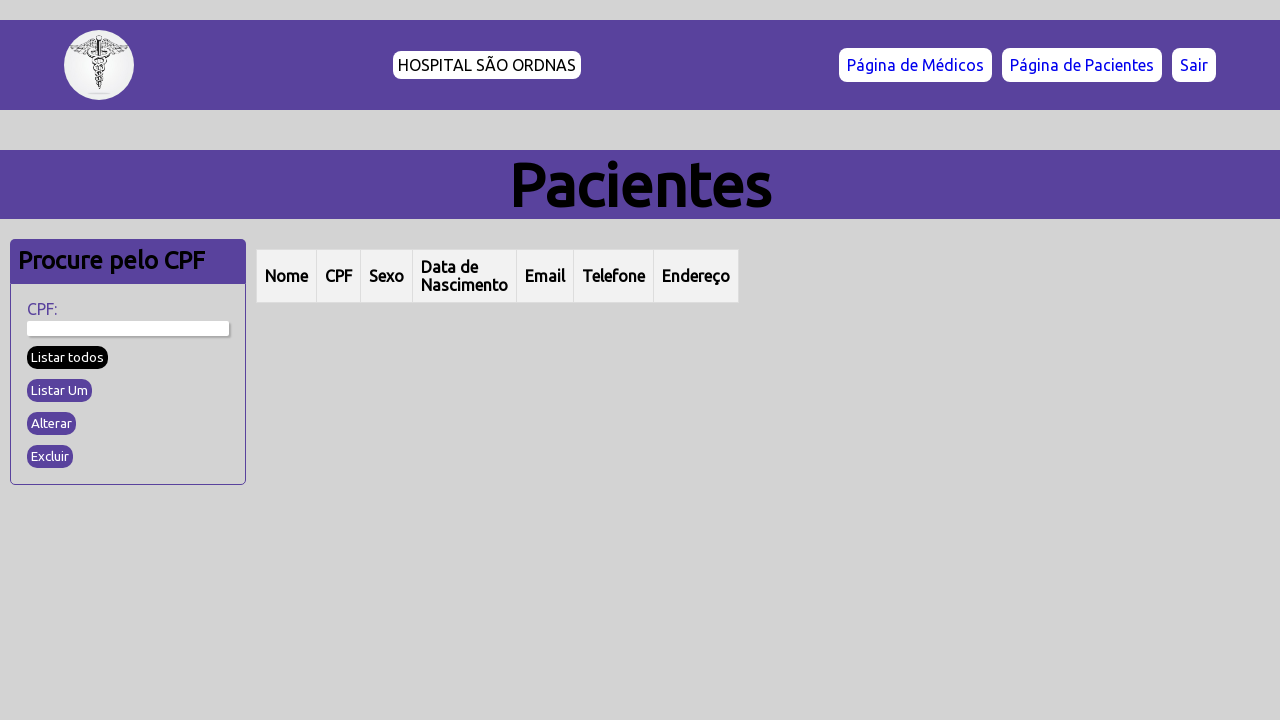